Tests form submission with multiple sets of user data, filling in first name, last name, job title, selecting radio button and dropdown options, then verifying successful submission

Starting URL: https://formy-project.herokuapp.com/form

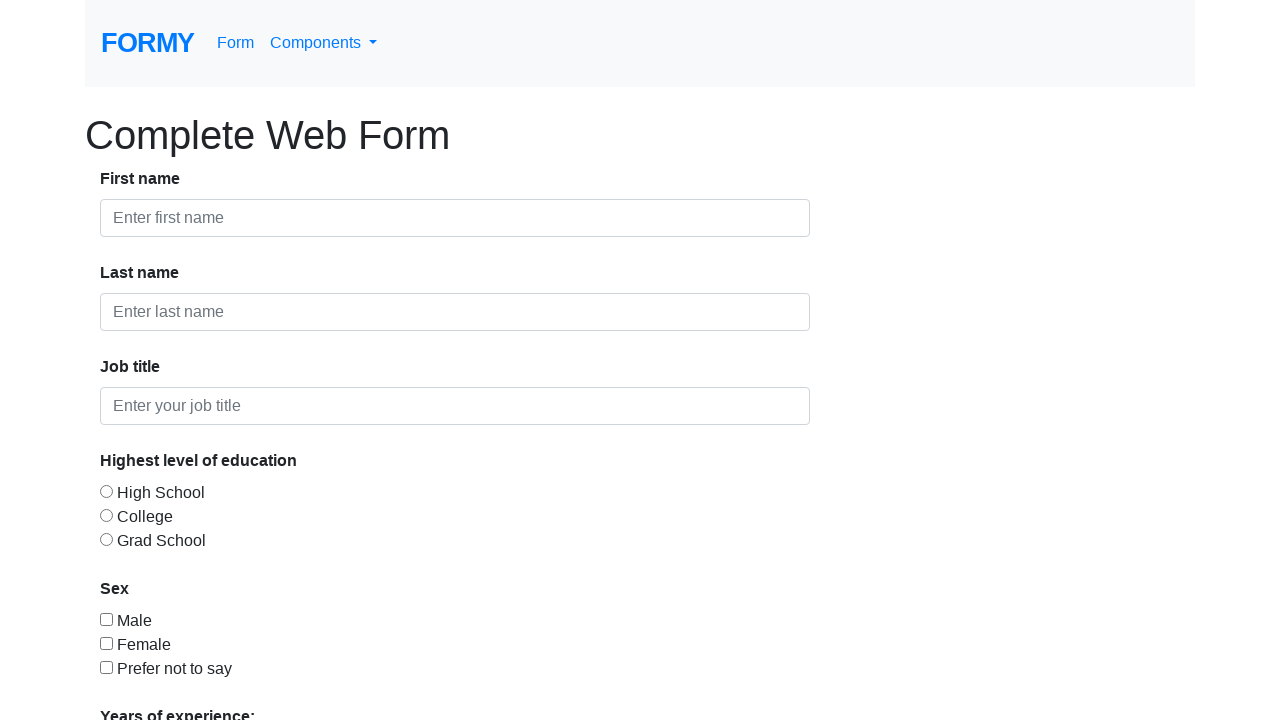

Navigated to form page for user Niko B
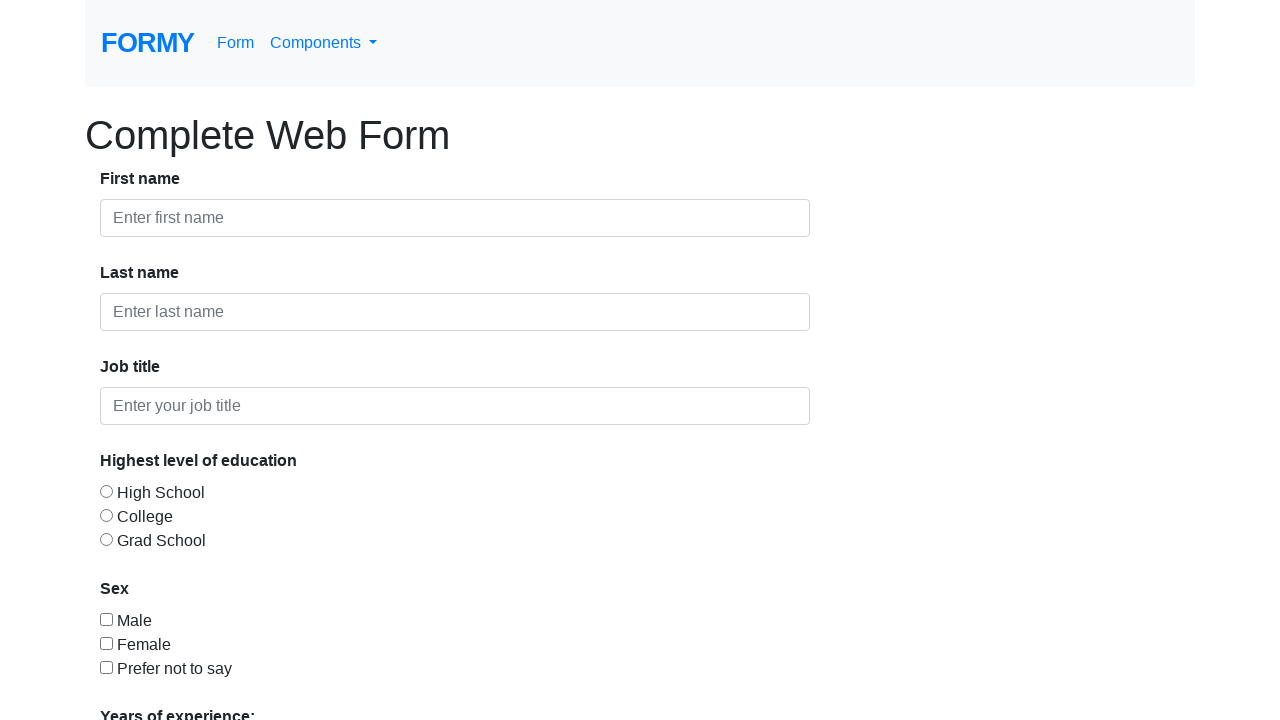

Filled first name field with 'Niko' on (//input[@id='first-name'])[1]
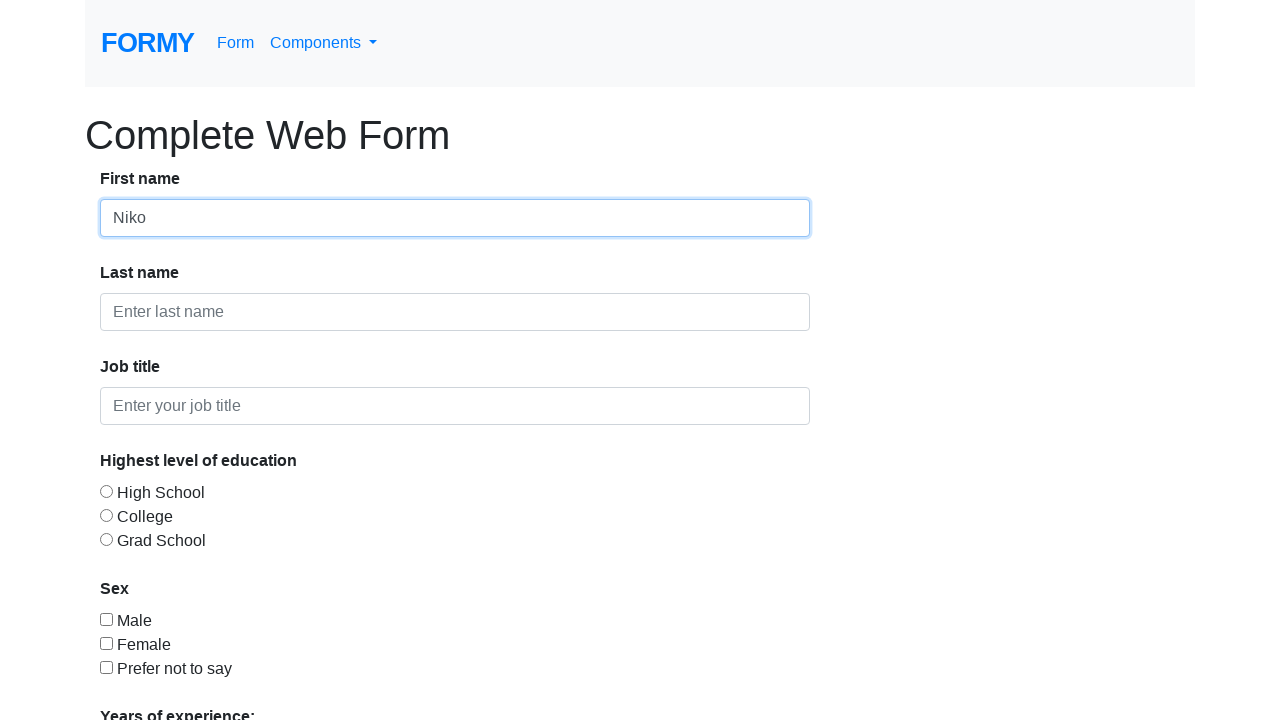

Filled last name field with 'B' on (//input[@id='last-name'])[1]
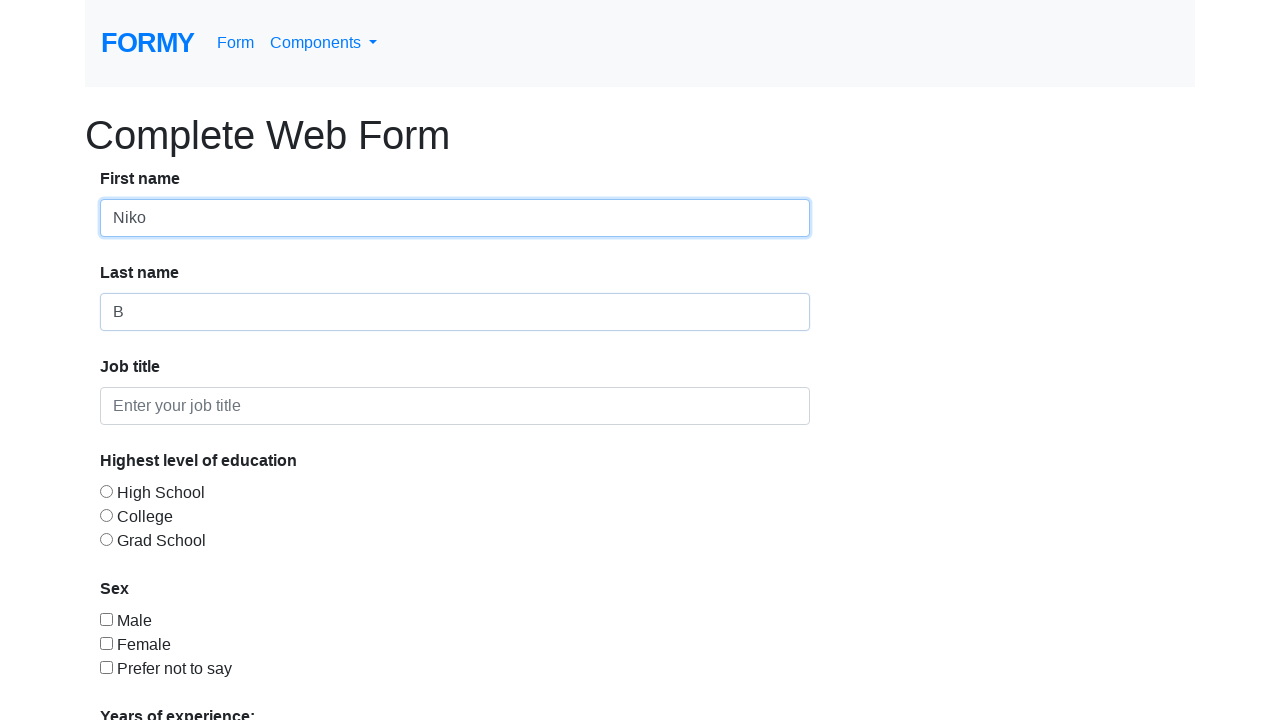

Filled job title field with 'QA Mentor' on (//input[@id='job-title'])[1]
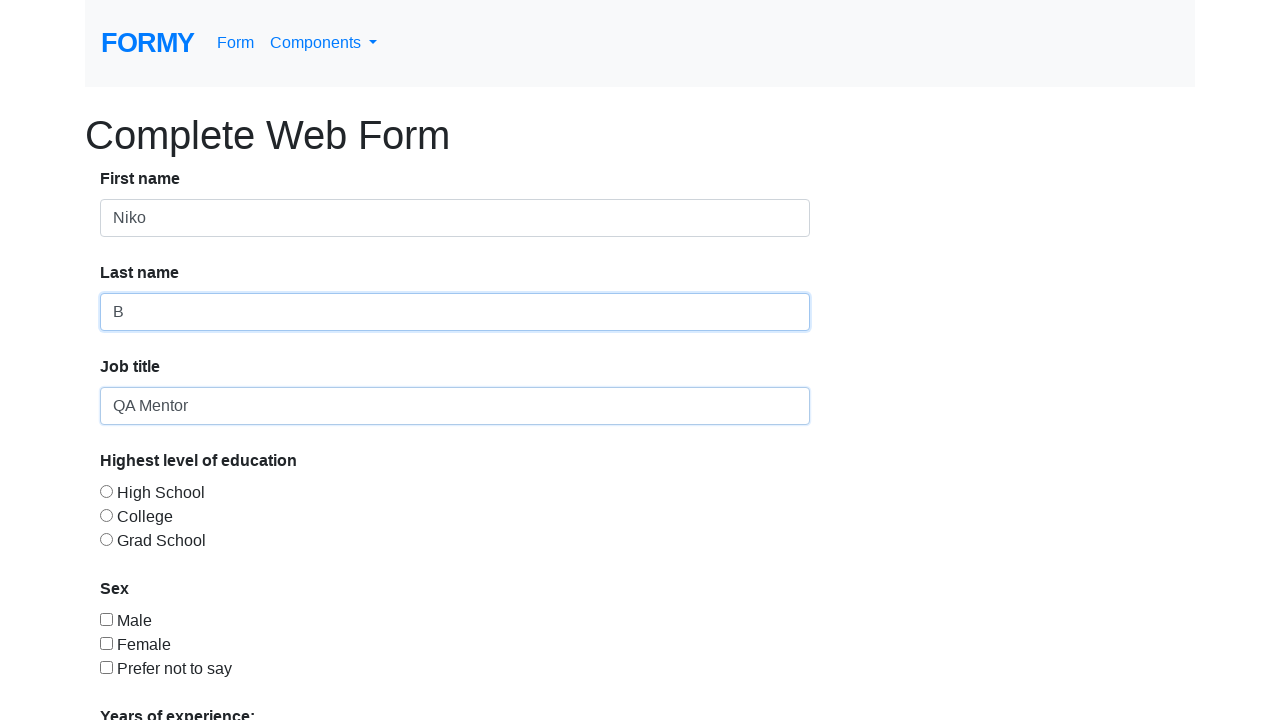

Selected radio button for education level at (106, 515) on (//input[@id='radio-button-2'])[1]
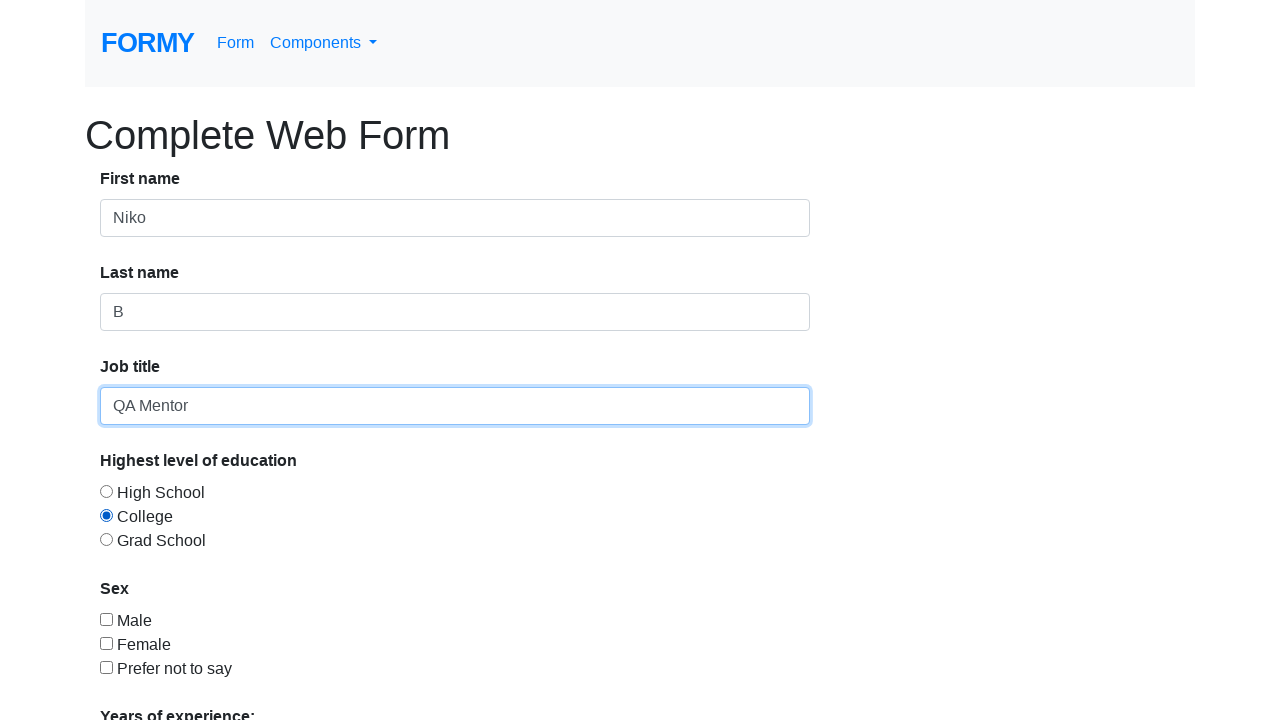

Selected years of experience '10+' from dropdown on (//select[@id='select-menu'])[1]
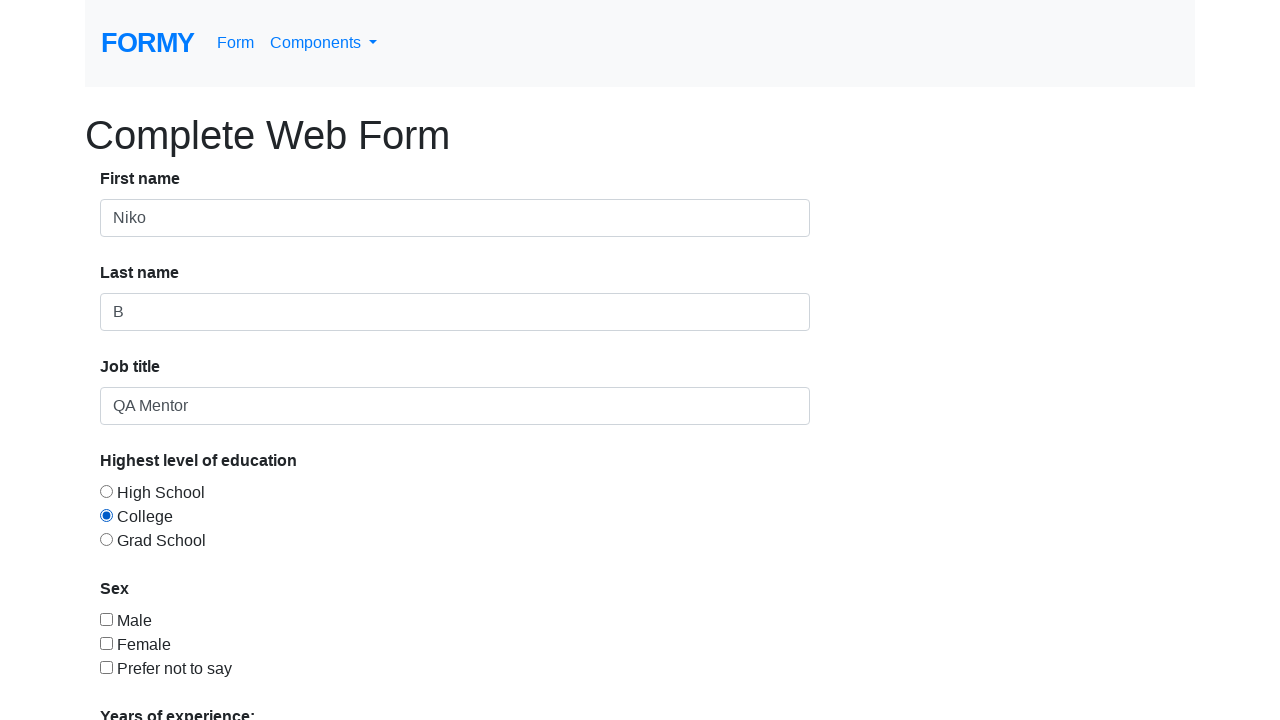

Clicked submit button to submit the form at (148, 680) on xpath=//a[@role='button']
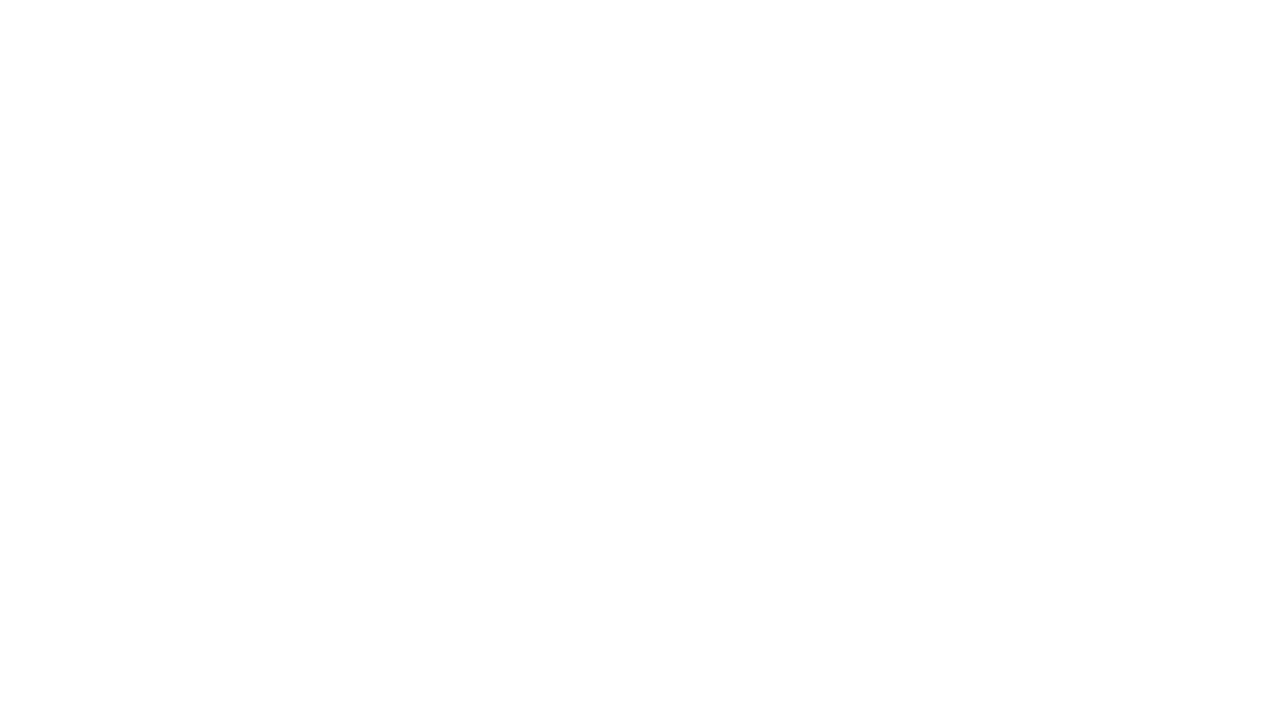

Form submission confirmed - success alert message appeared
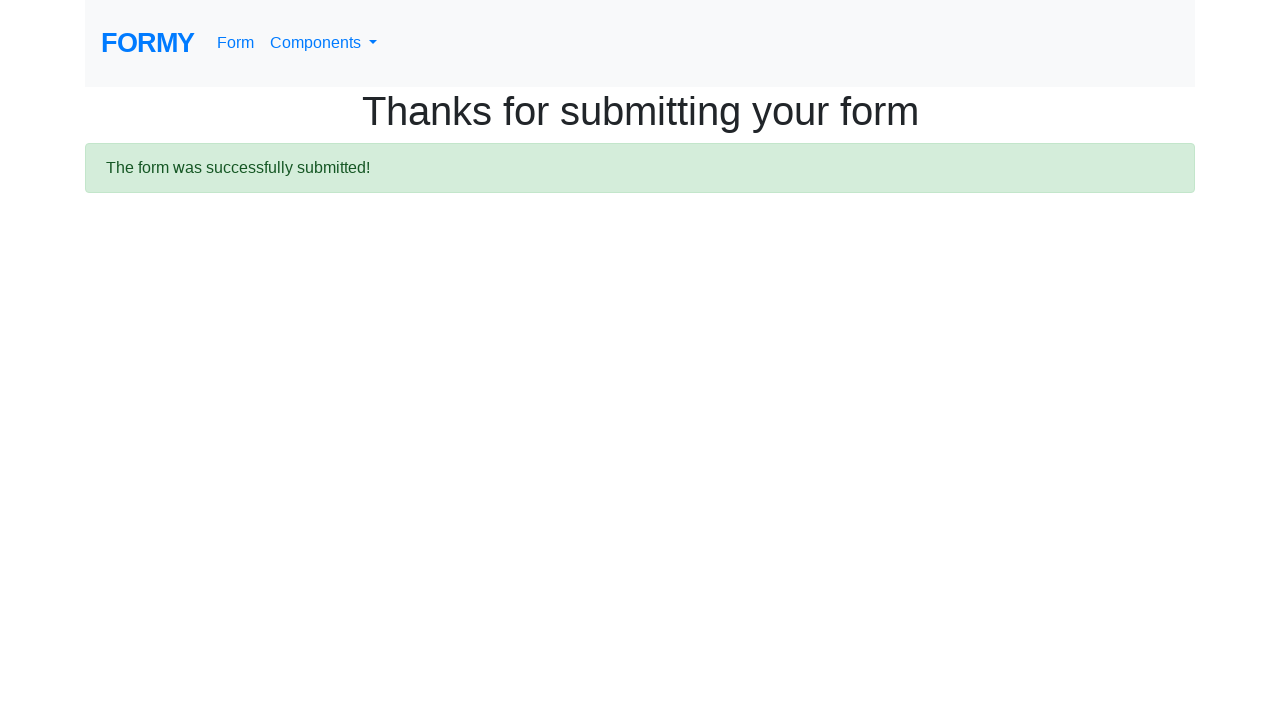

Navigated to form page for user juan1 mrtn1
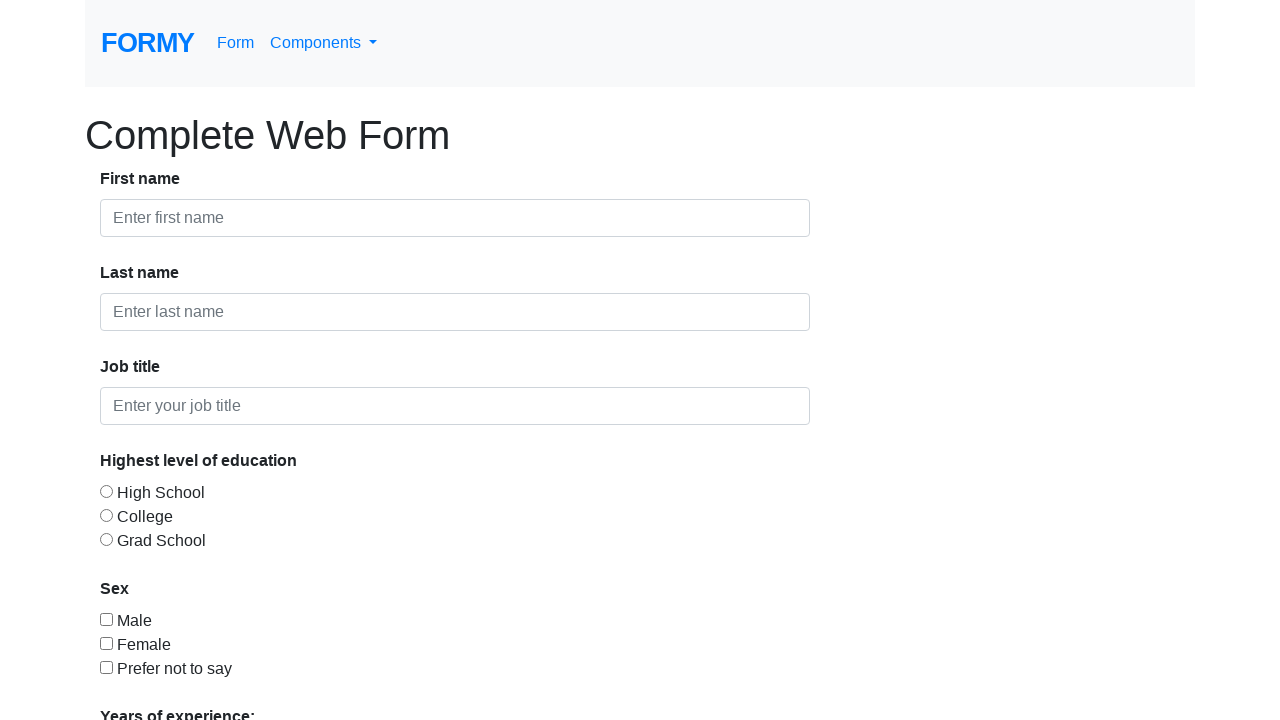

Filled first name field with 'juan1' on (//input[@id='first-name'])[1]
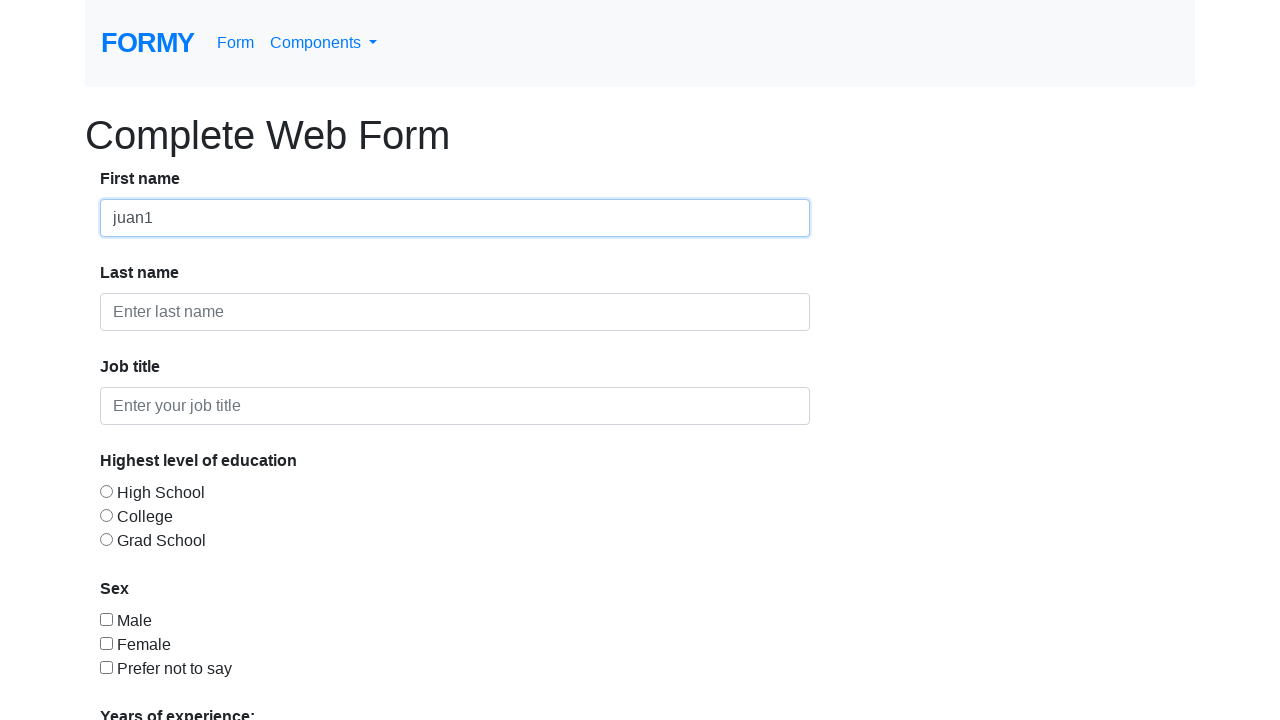

Filled last name field with 'mrtn1' on (//input[@id='last-name'])[1]
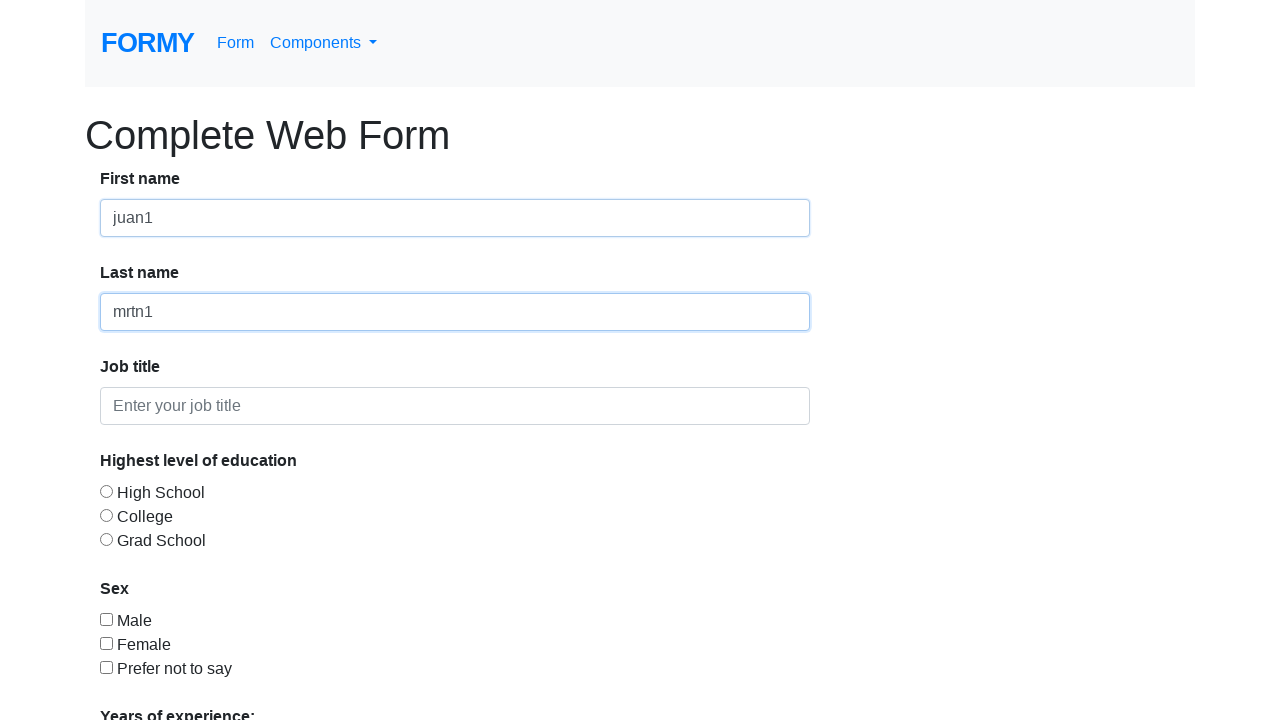

Filled job title field with 'Dev mmsr' on (//input[@id='job-title'])[1]
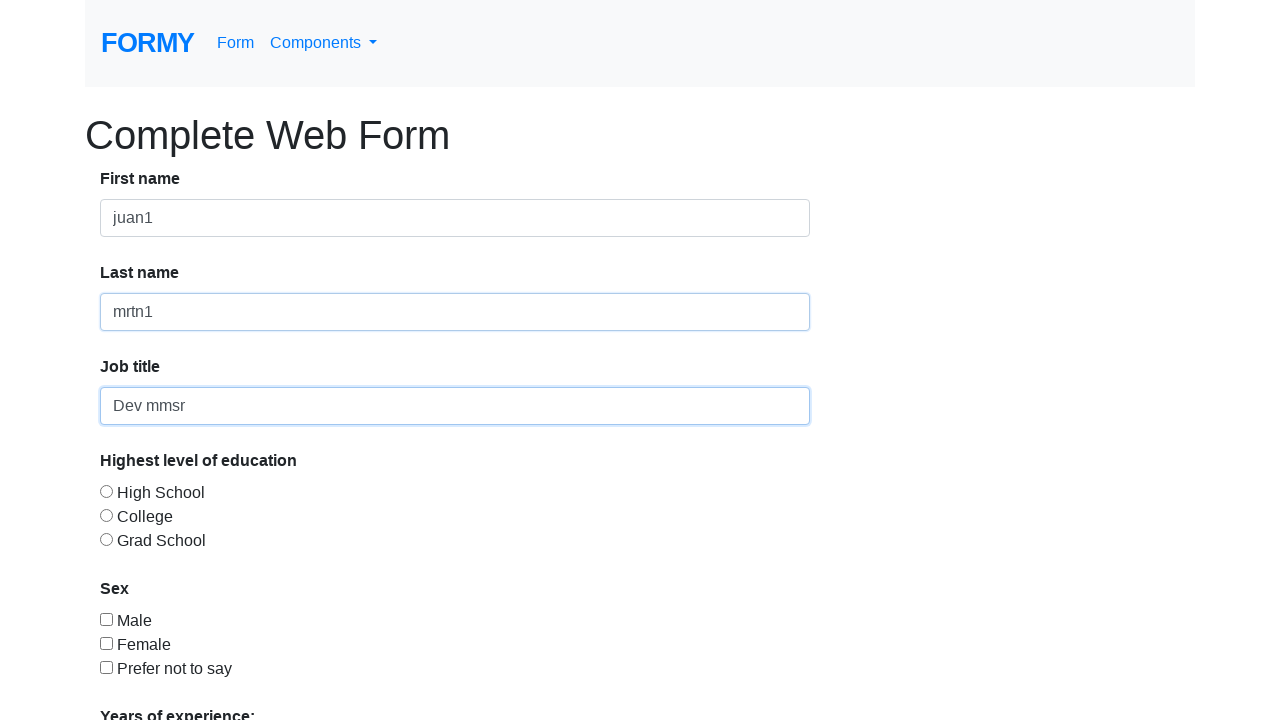

Selected radio button for education level at (106, 515) on (//input[@id='radio-button-2'])[1]
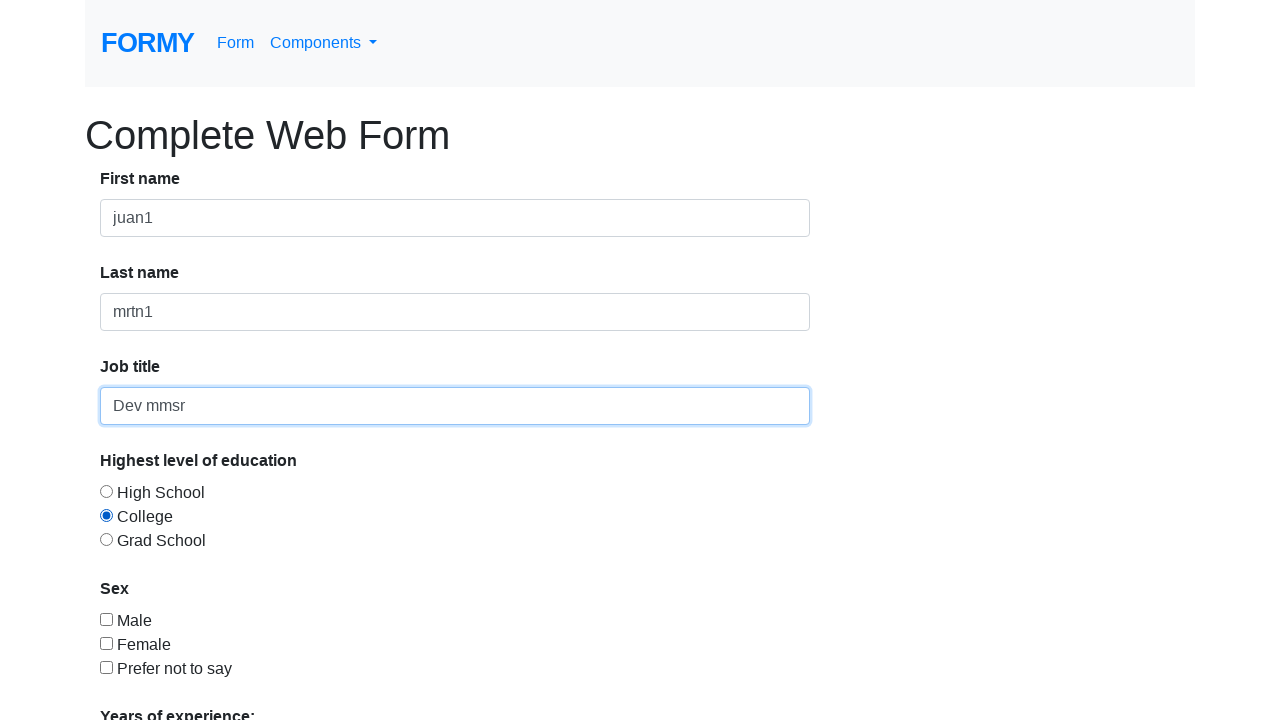

Selected years of experience '5-9' from dropdown on (//select[@id='select-menu'])[1]
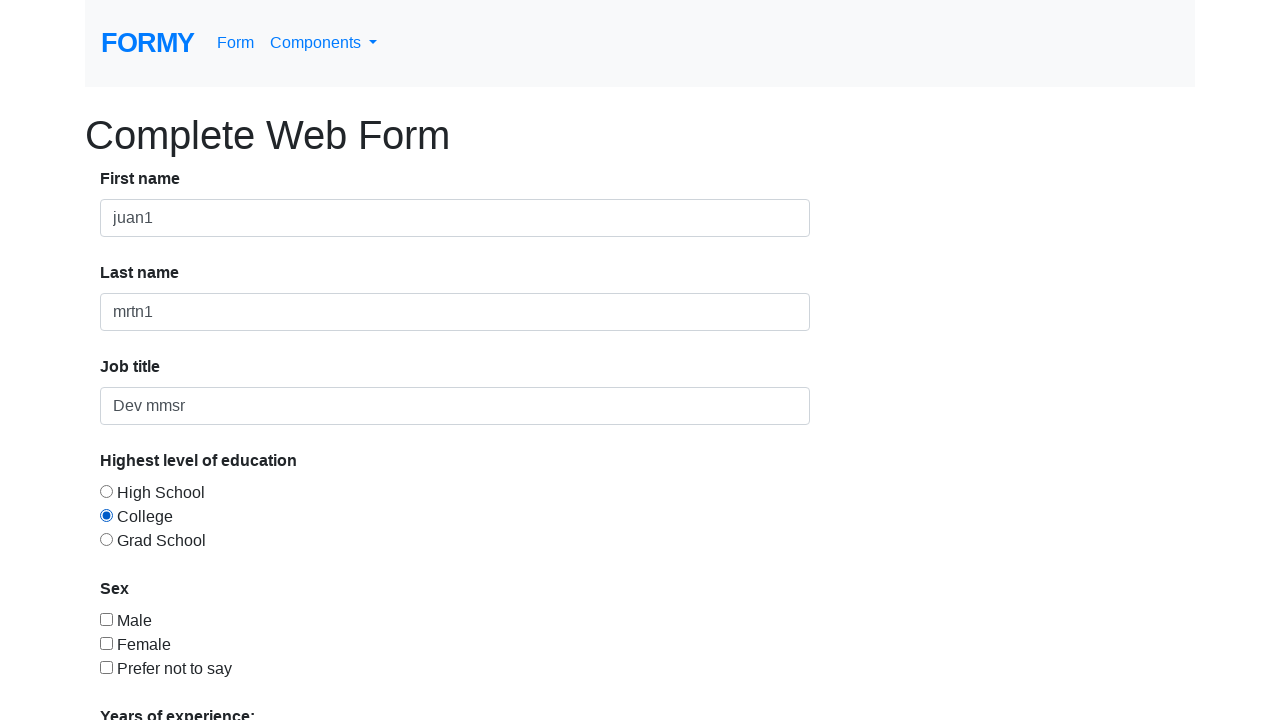

Clicked submit button to submit the form at (148, 680) on xpath=//a[@role='button']
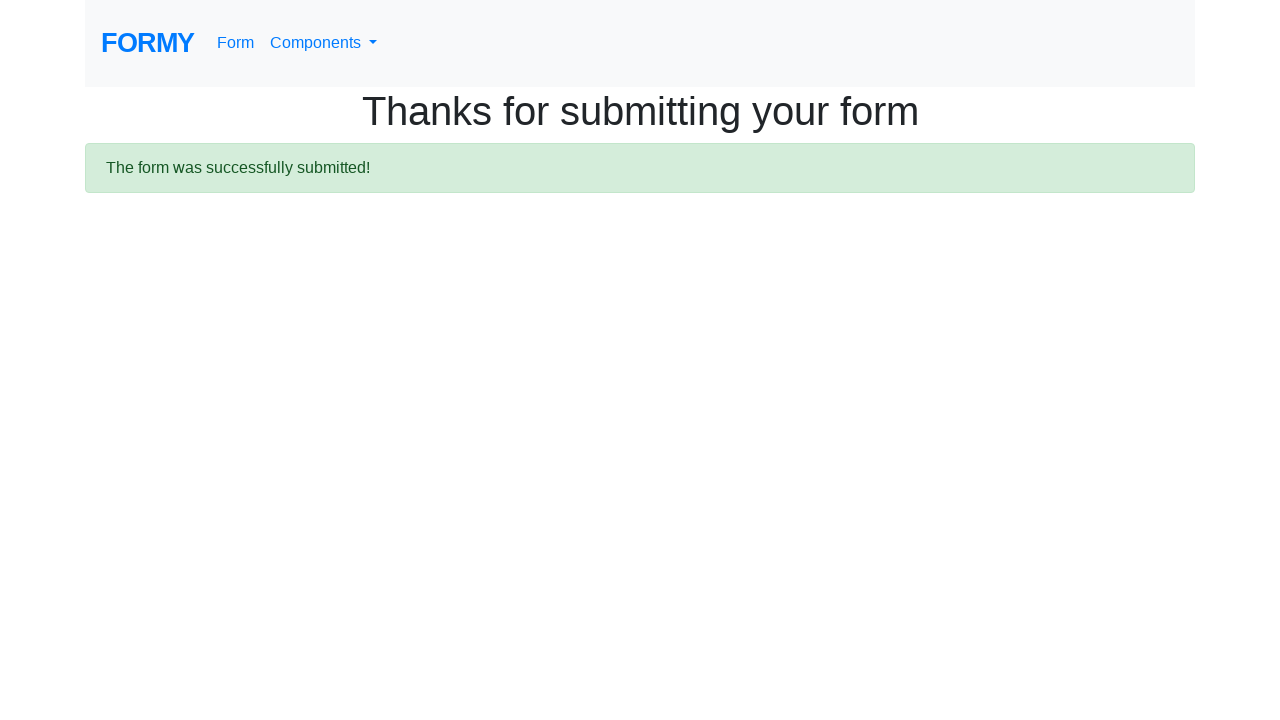

Form submission confirmed - success alert message appeared
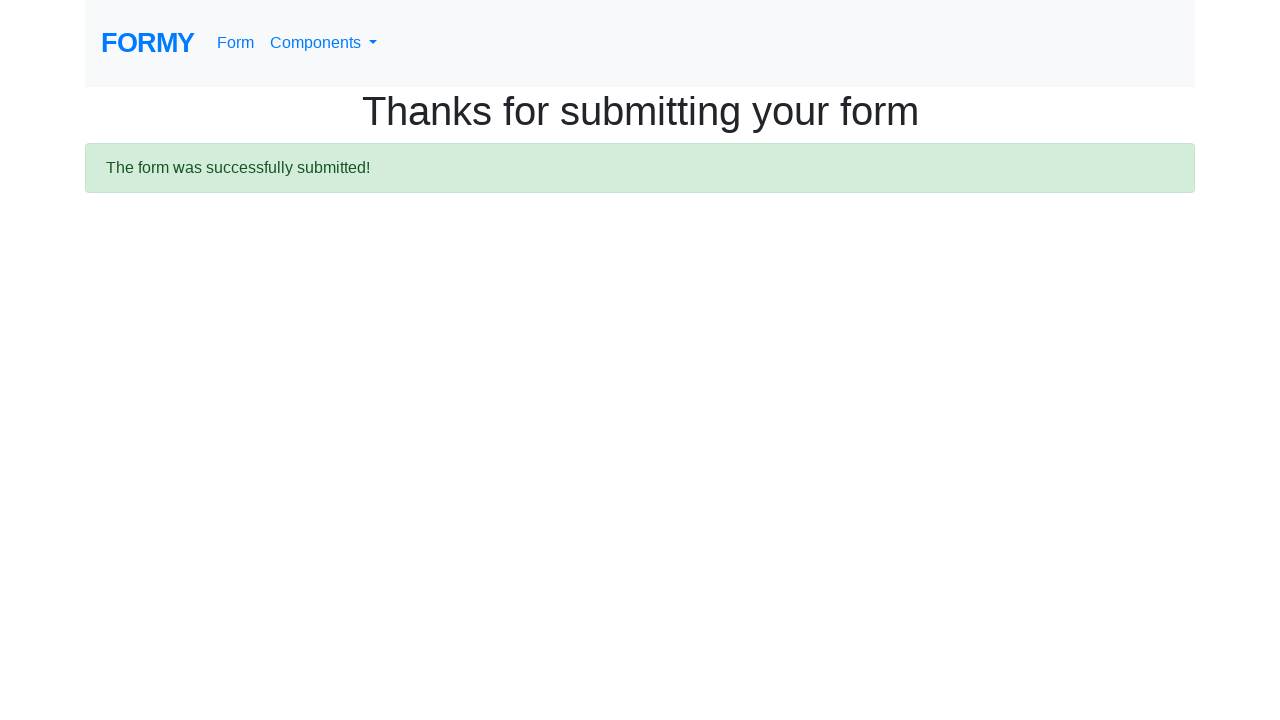

Navigated to form page for user juan mrtn
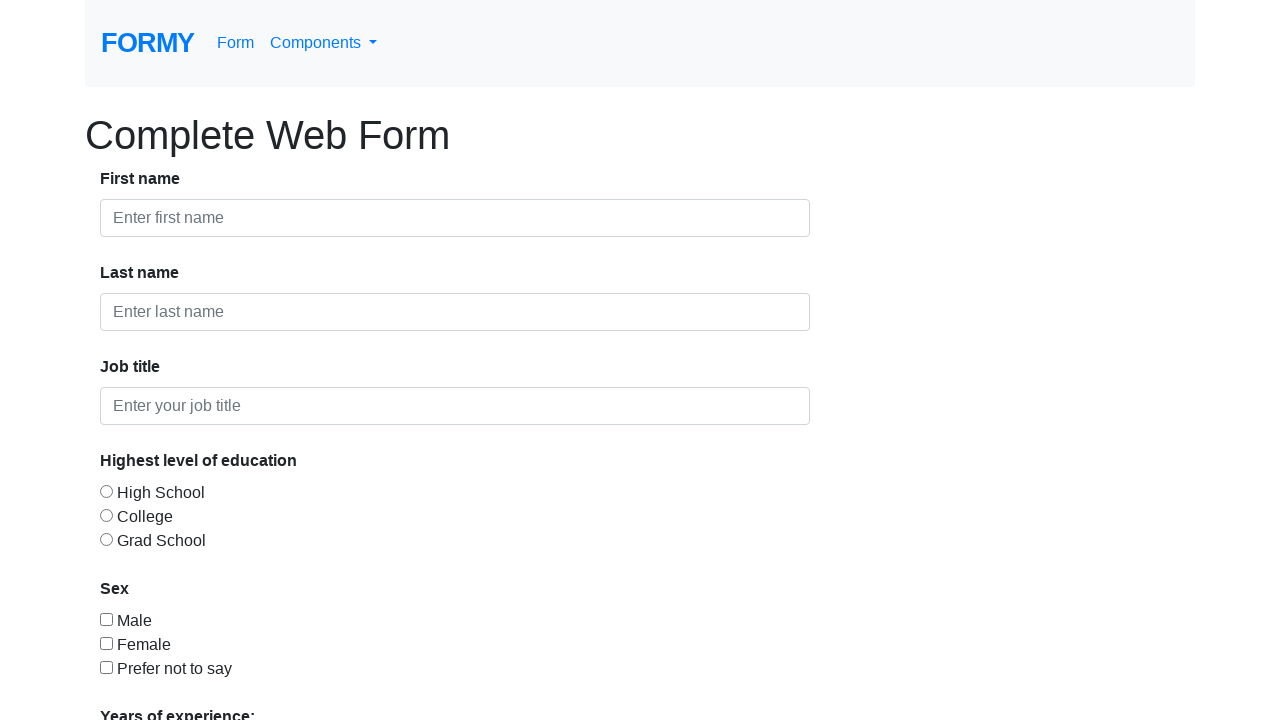

Filled first name field with 'juan' on (//input[@id='first-name'])[1]
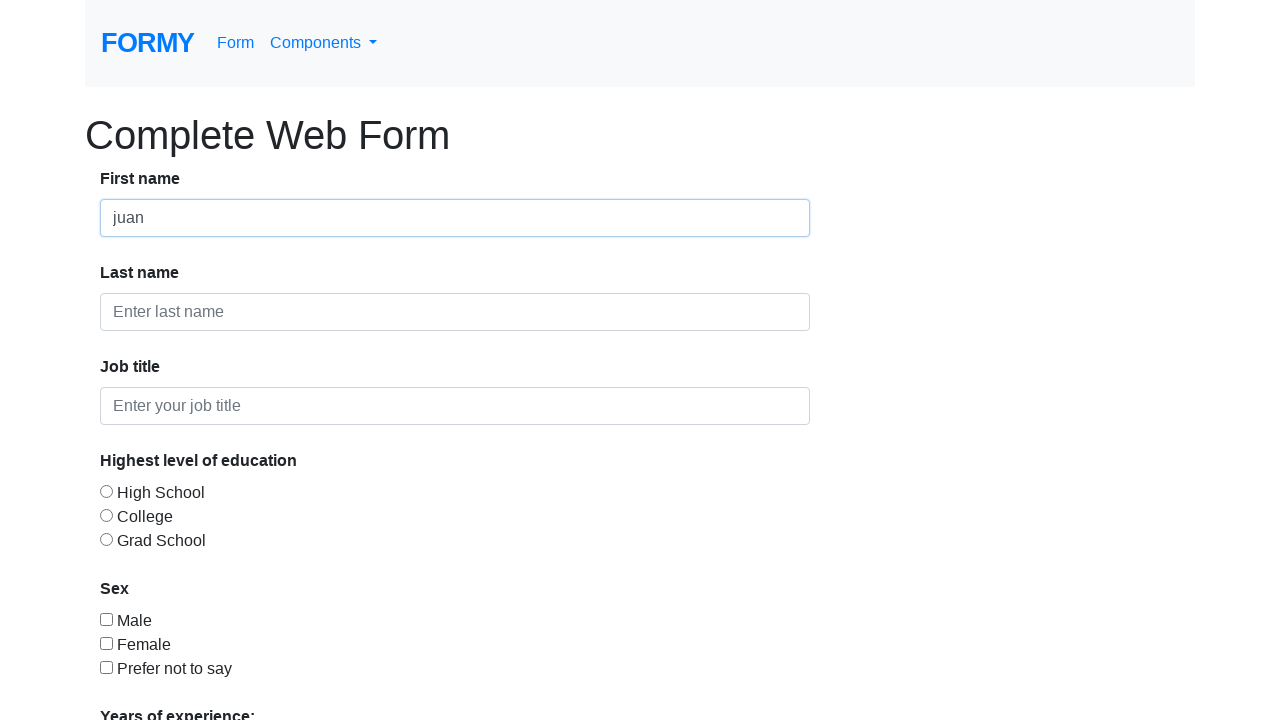

Filled last name field with 'mrtn' on (//input[@id='last-name'])[1]
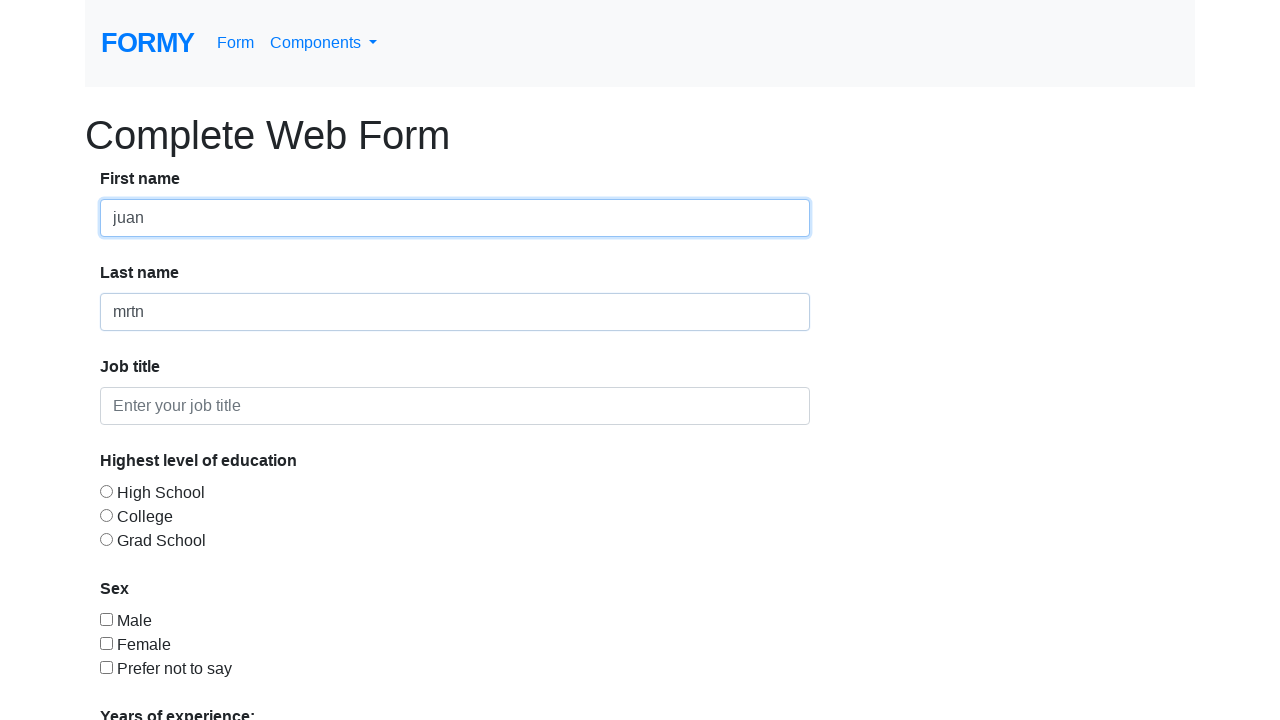

Filled job title field with 'Dev msr' on (//input[@id='job-title'])[1]
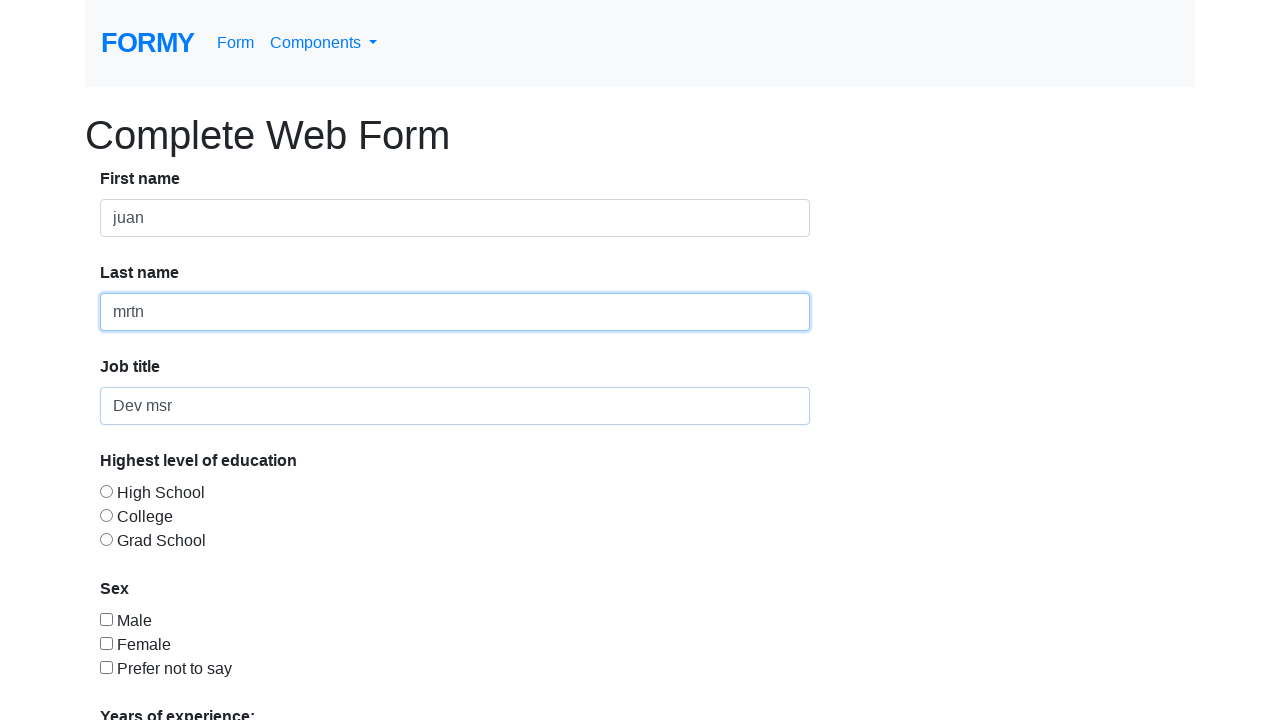

Selected radio button for education level at (106, 515) on (//input[@id='radio-button-2'])[1]
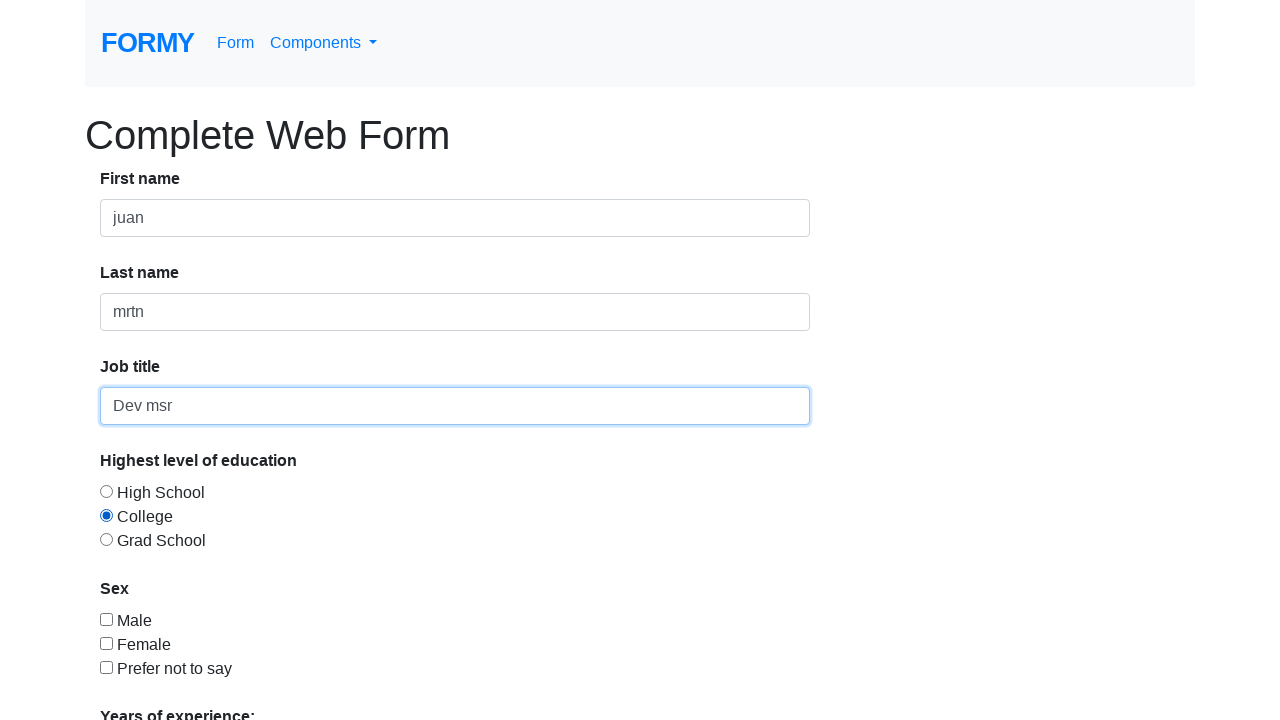

Selected years of experience '2-4' from dropdown on (//select[@id='select-menu'])[1]
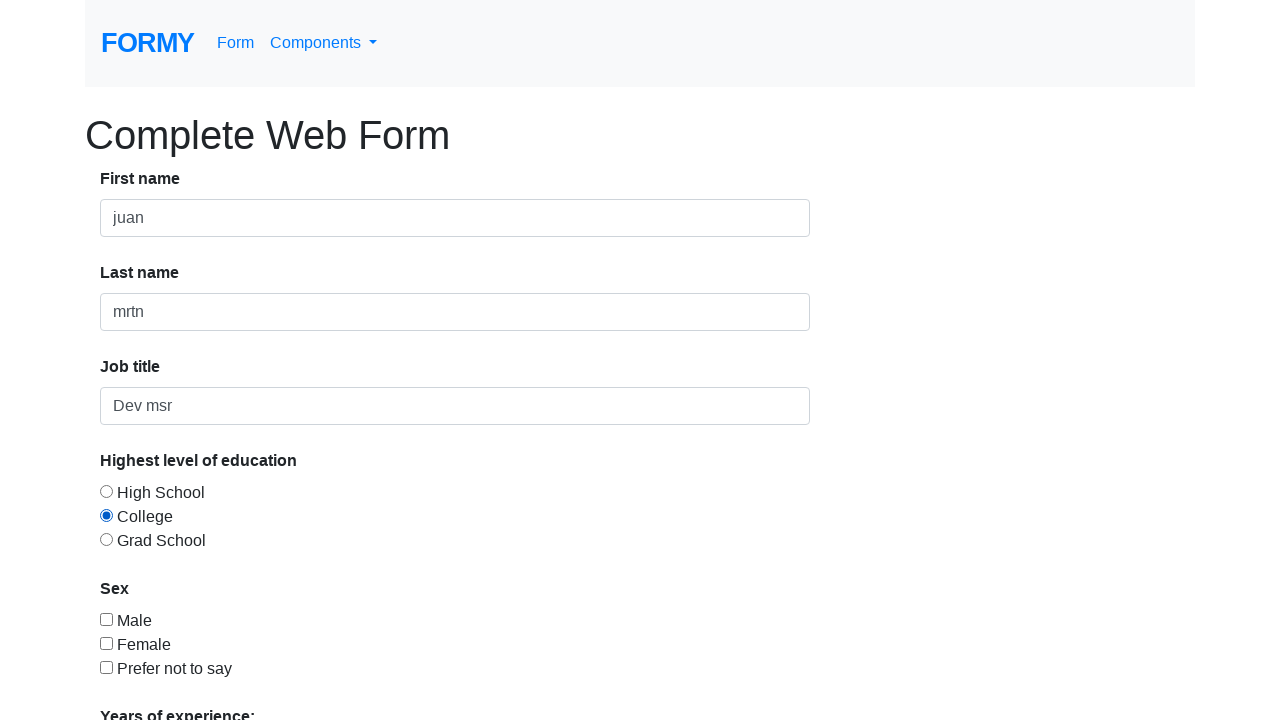

Clicked submit button to submit the form at (148, 680) on xpath=//a[@role='button']
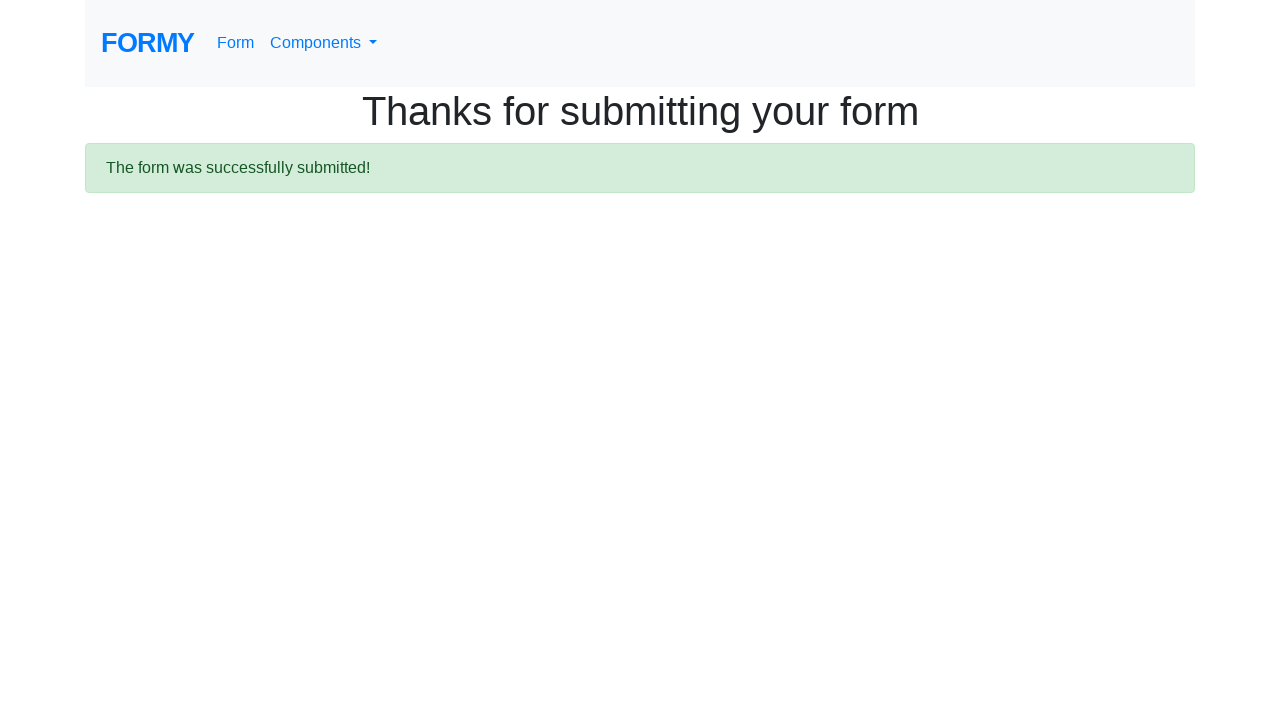

Form submission confirmed - success alert message appeared
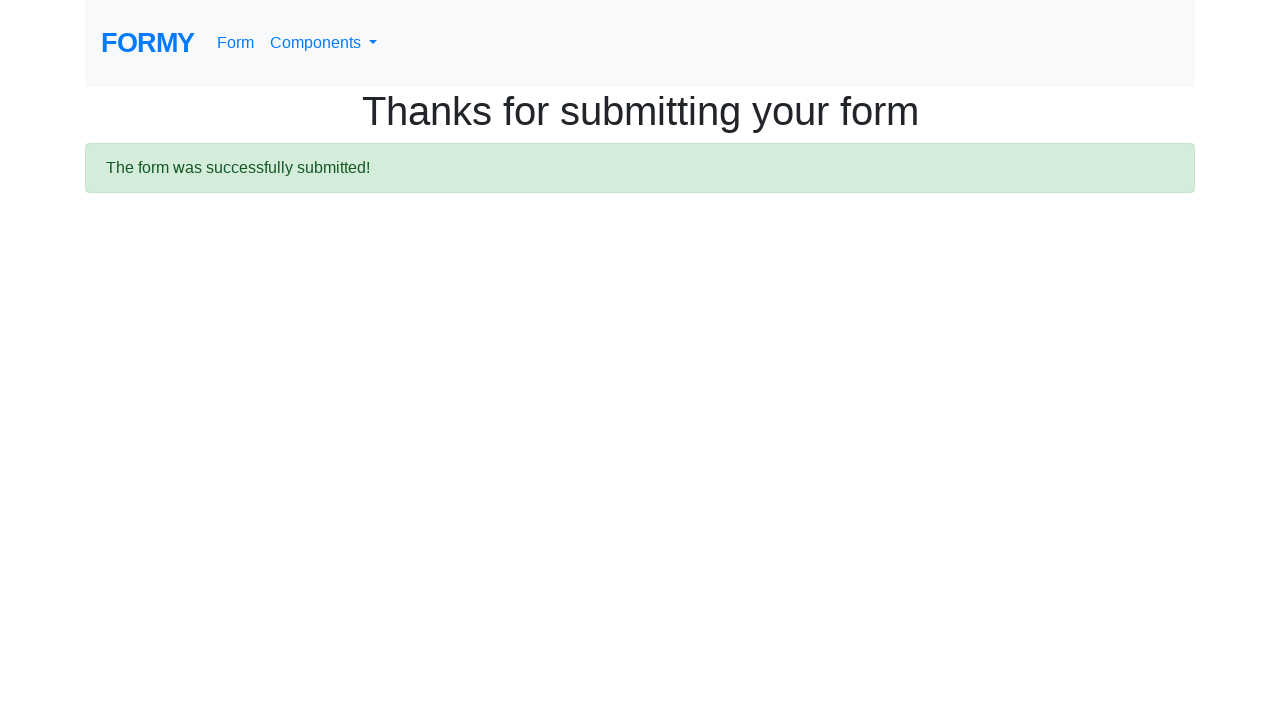

Navigated to form page for user juan12 mrtn12
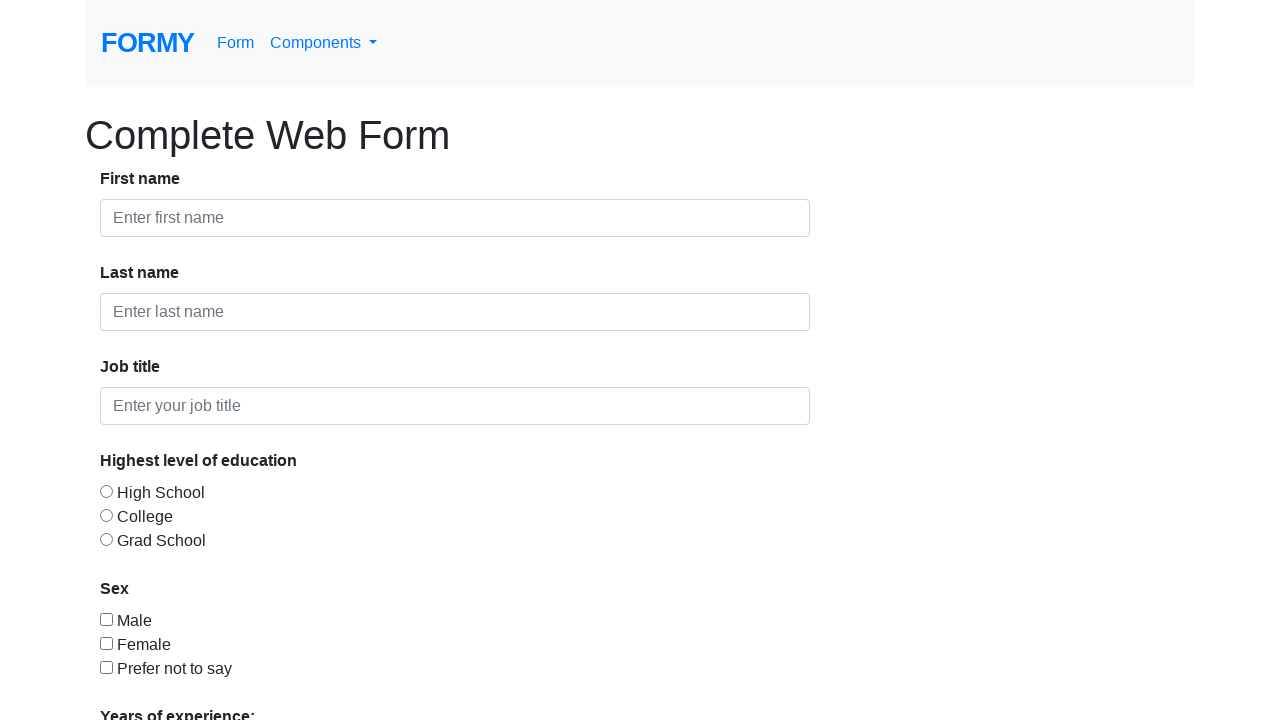

Filled first name field with 'juan12' on (//input[@id='first-name'])[1]
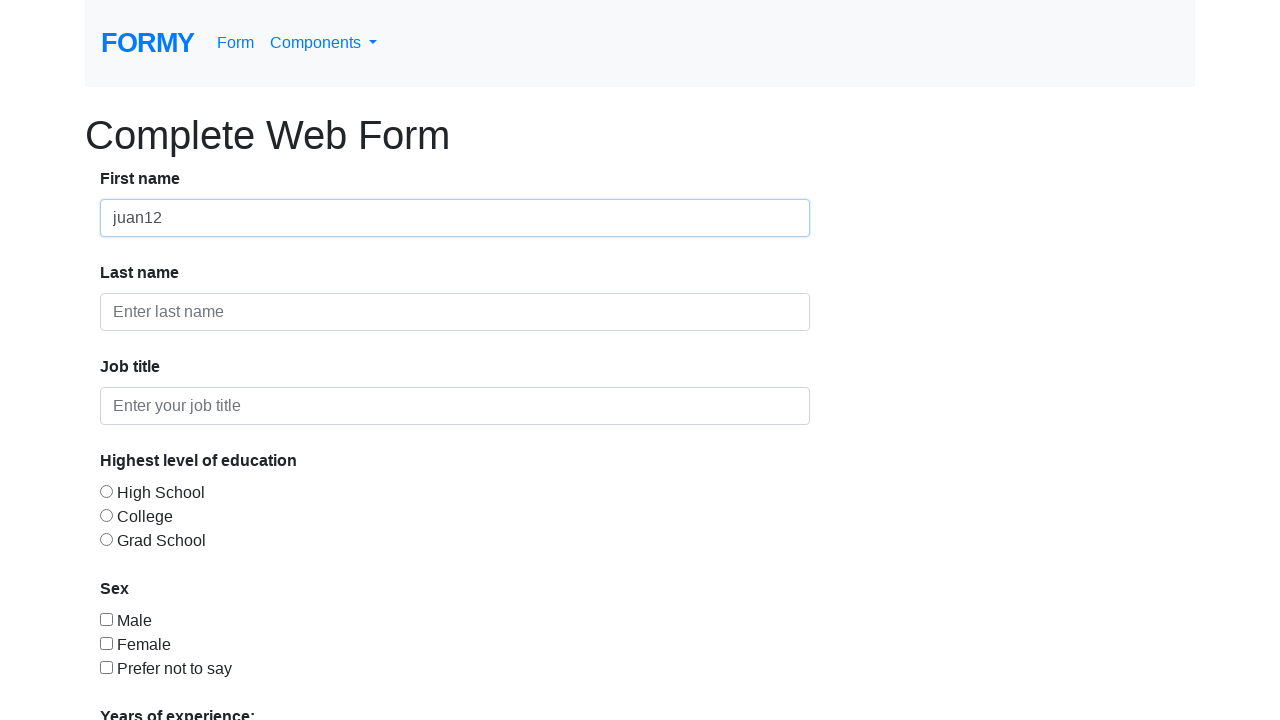

Filled last name field with 'mrtn12' on (//input[@id='last-name'])[1]
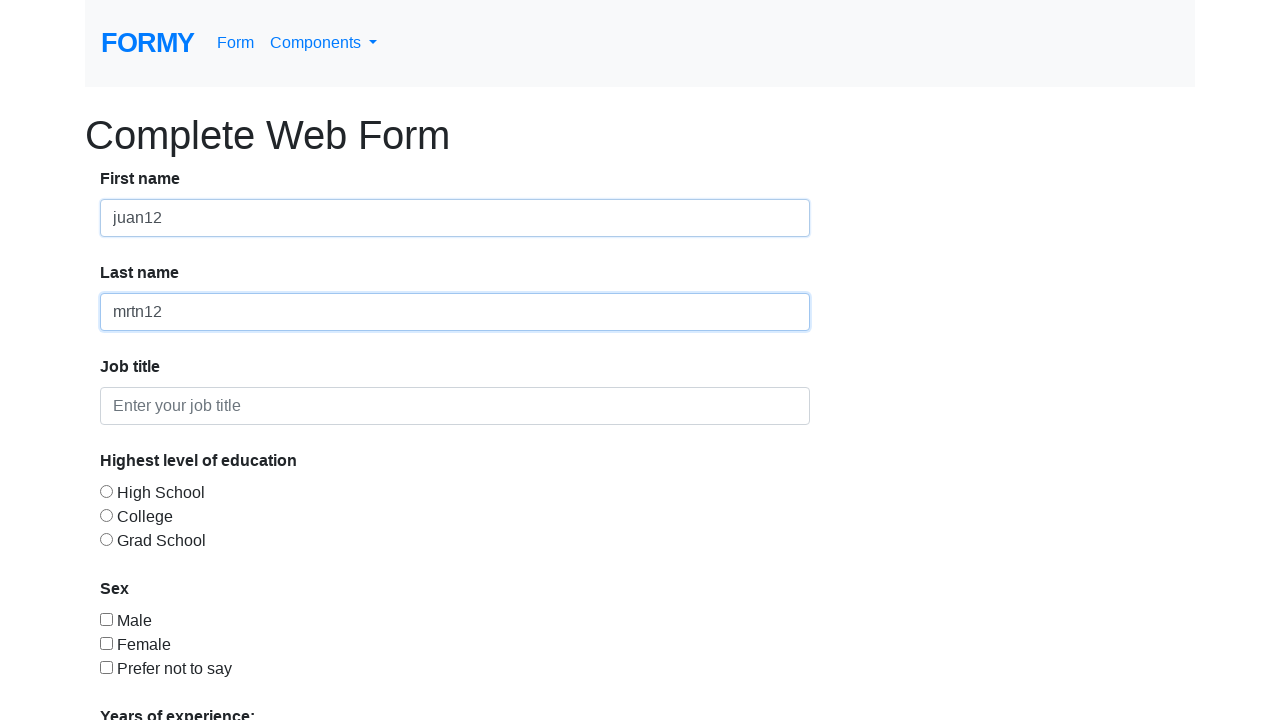

Filled job title field with 'Dev jr' on (//input[@id='job-title'])[1]
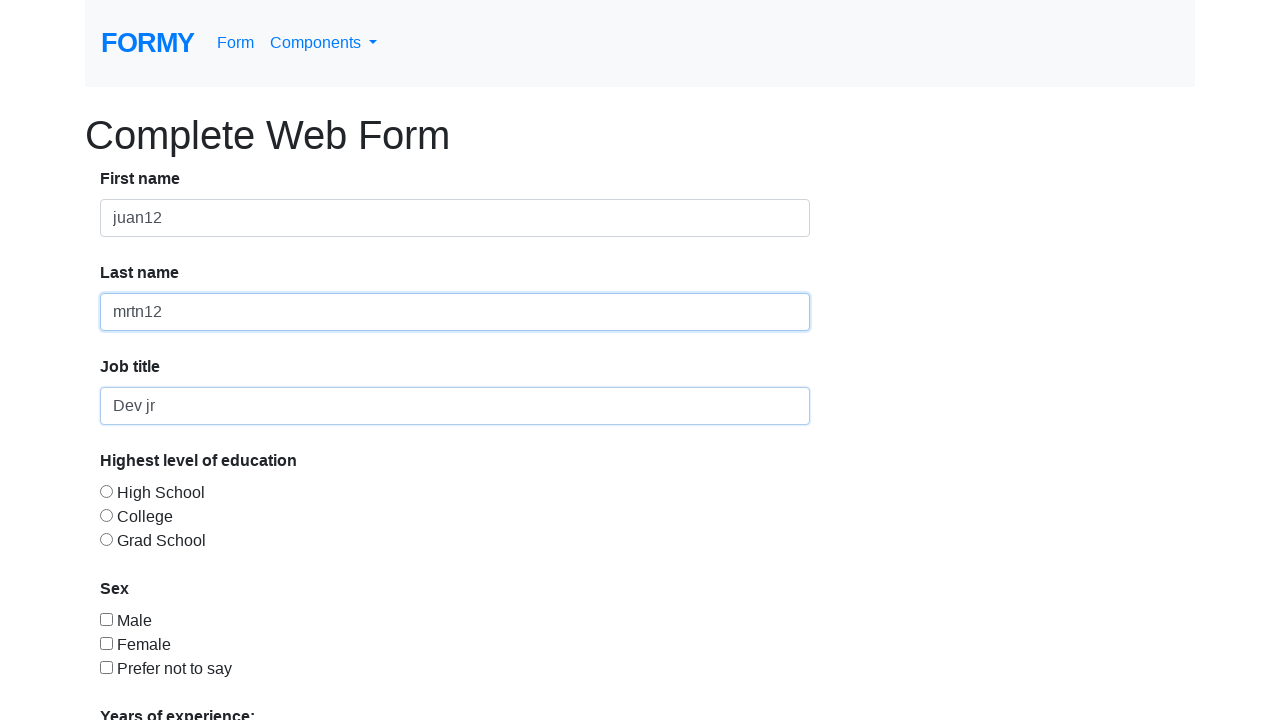

Selected radio button for education level at (106, 515) on (//input[@id='radio-button-2'])[1]
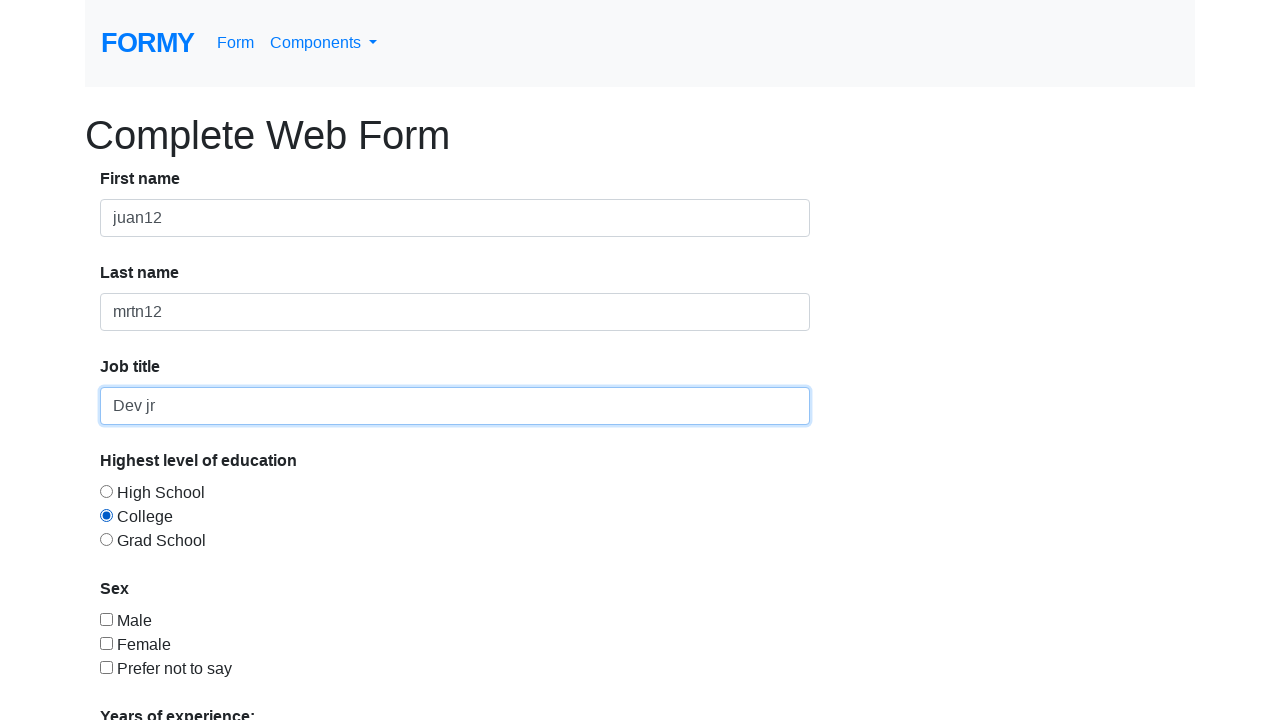

Selected years of experience '0-1' from dropdown on (//select[@id='select-menu'])[1]
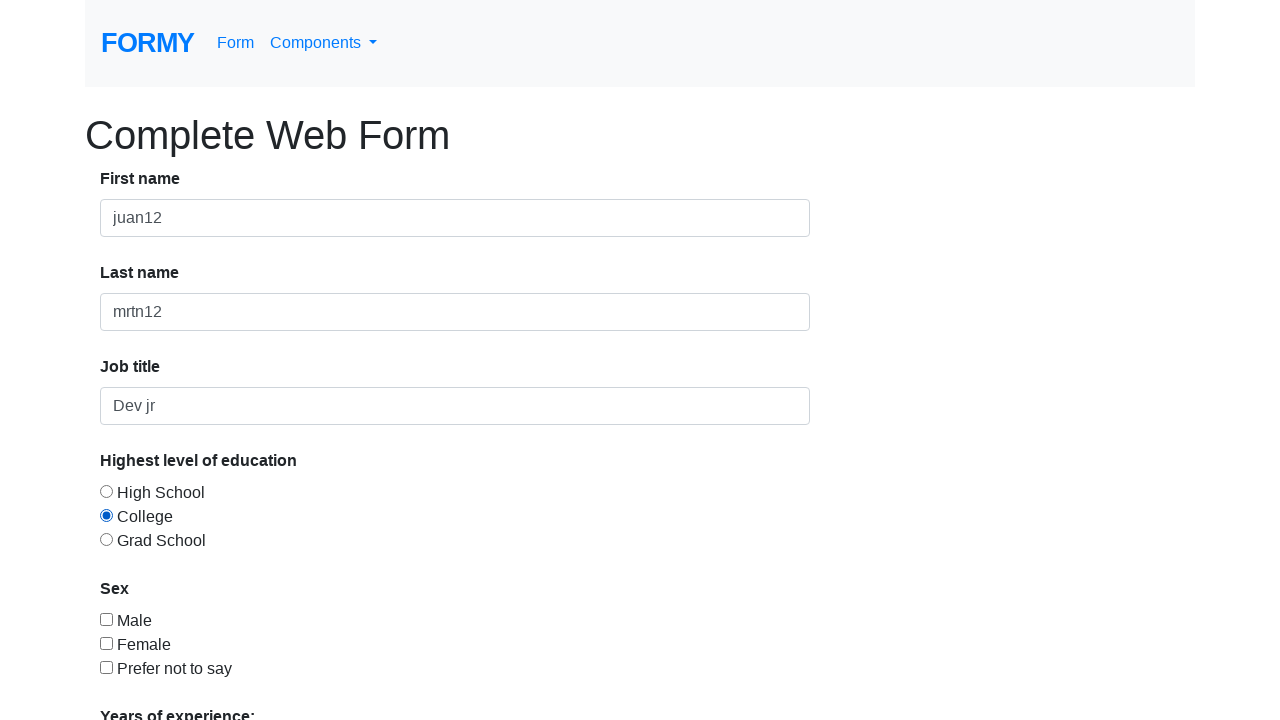

Clicked submit button to submit the form at (148, 680) on xpath=//a[@role='button']
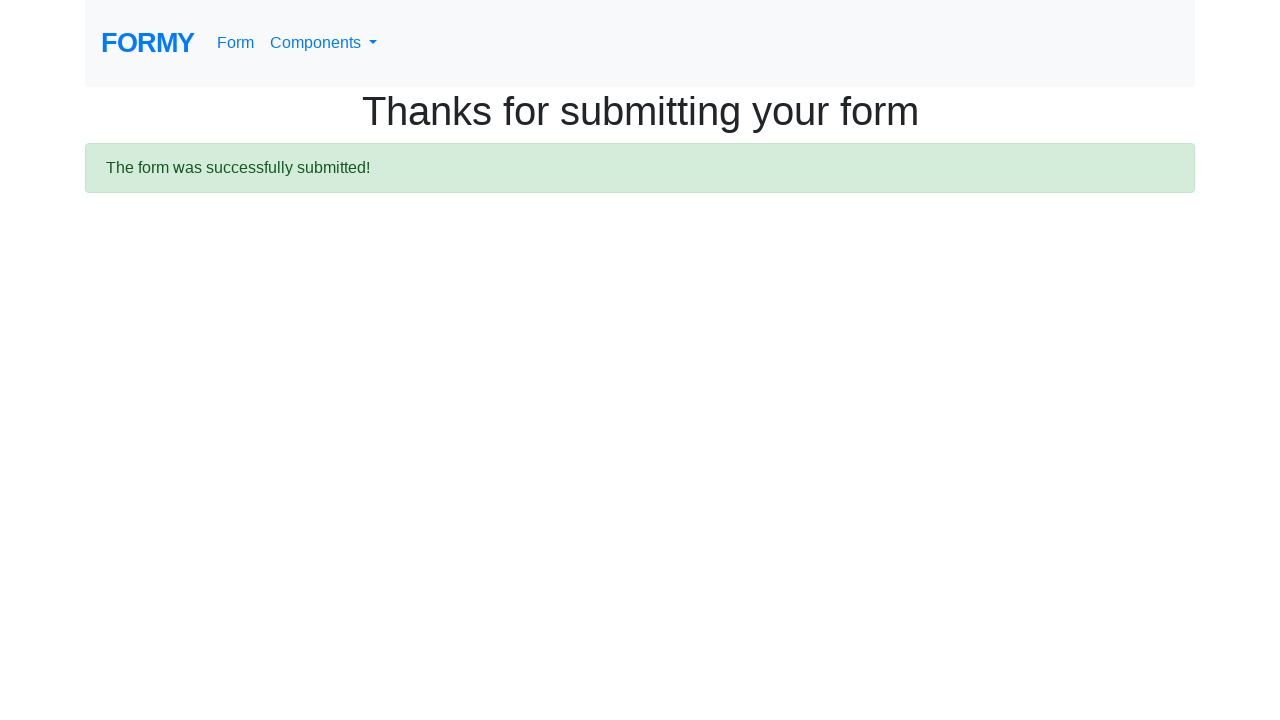

Form submission confirmed - success alert message appeared
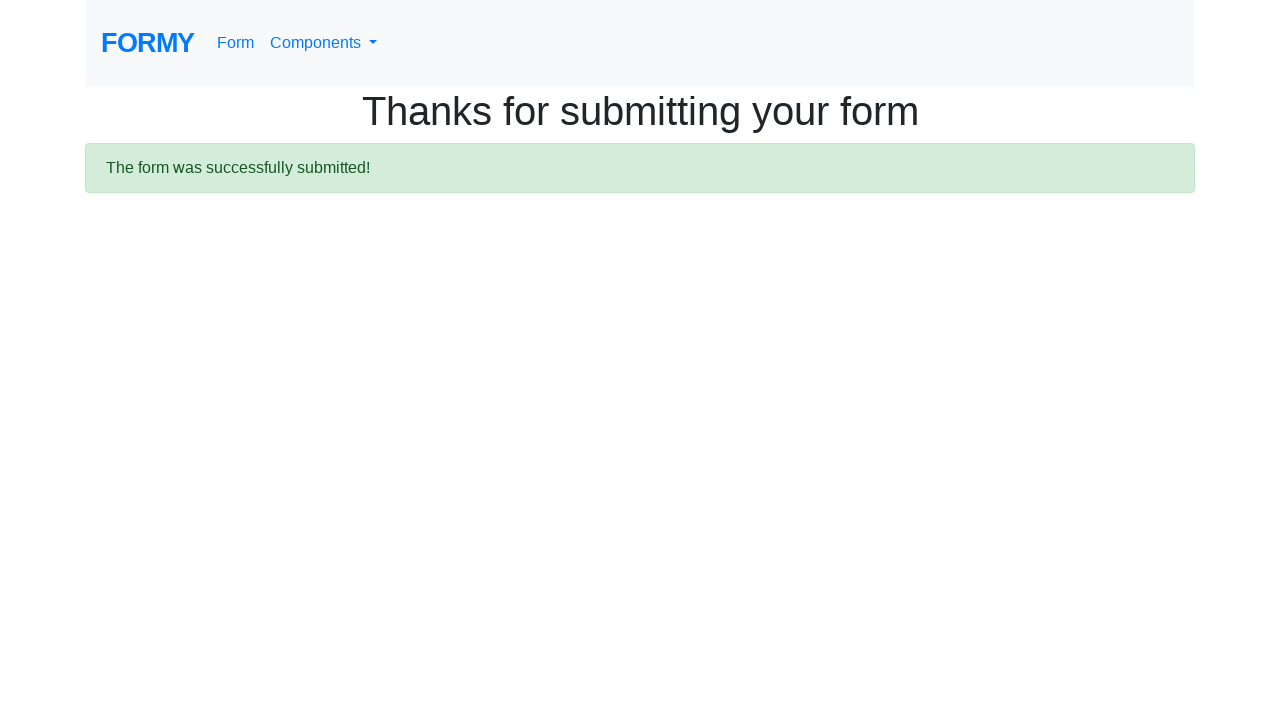

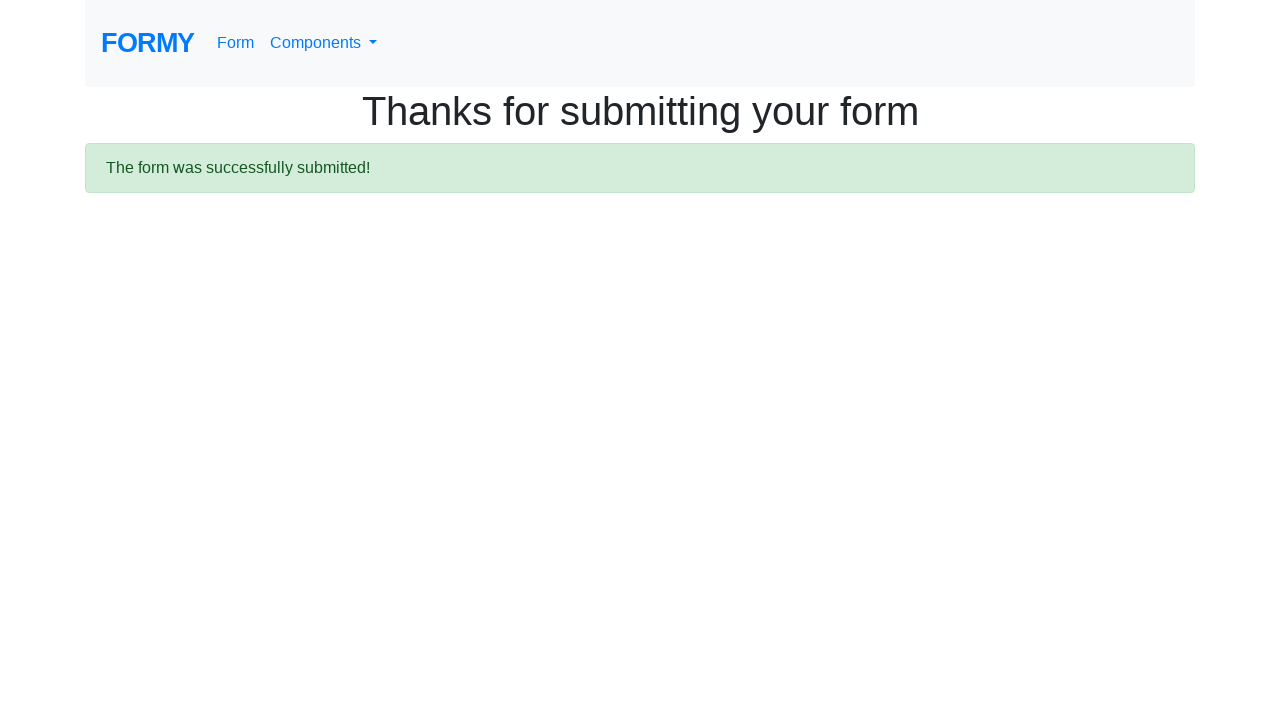